Tests a multi-step form by clicking a link found by partial link text (calculated mathematical value), then filling out a form with first name, last name, city, and country fields before submitting.

Starting URL: http://suninjuly.github.io/find_link_text

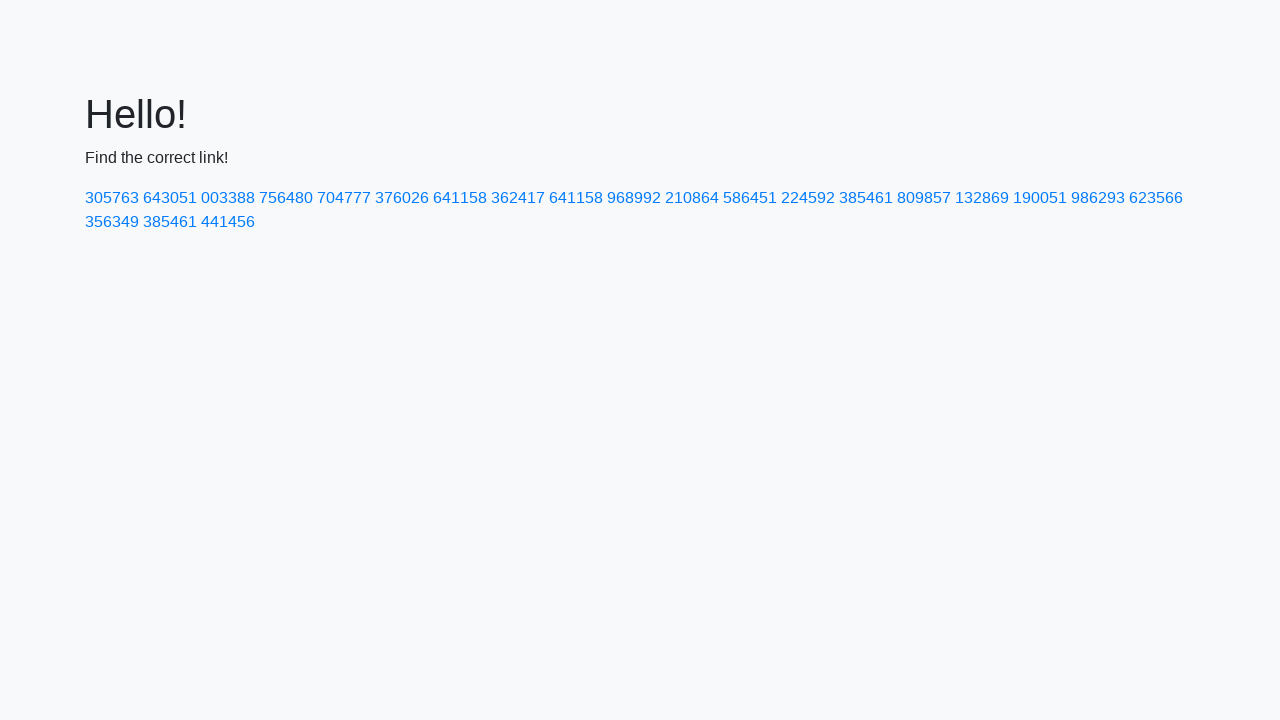

Clicked link with calculated text '224592' at (808, 198) on a:has-text('224592')
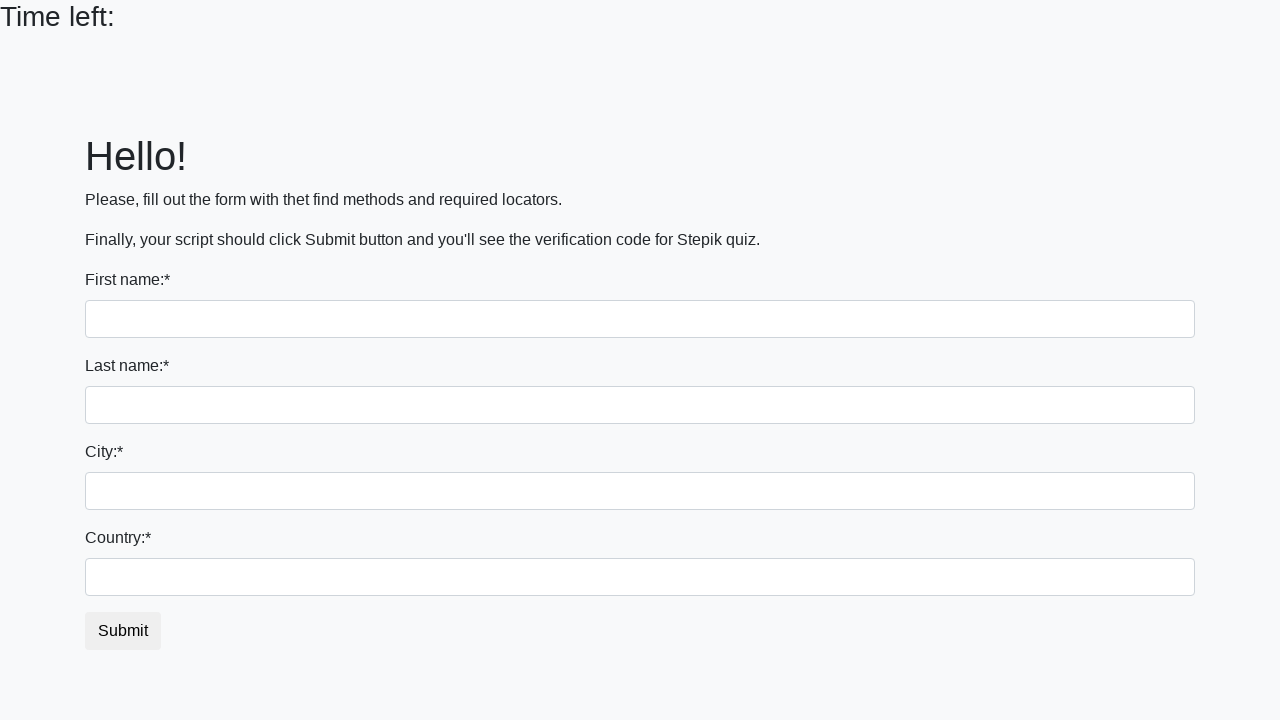

Filled first name field with 'Ivan' on input >> nth=0
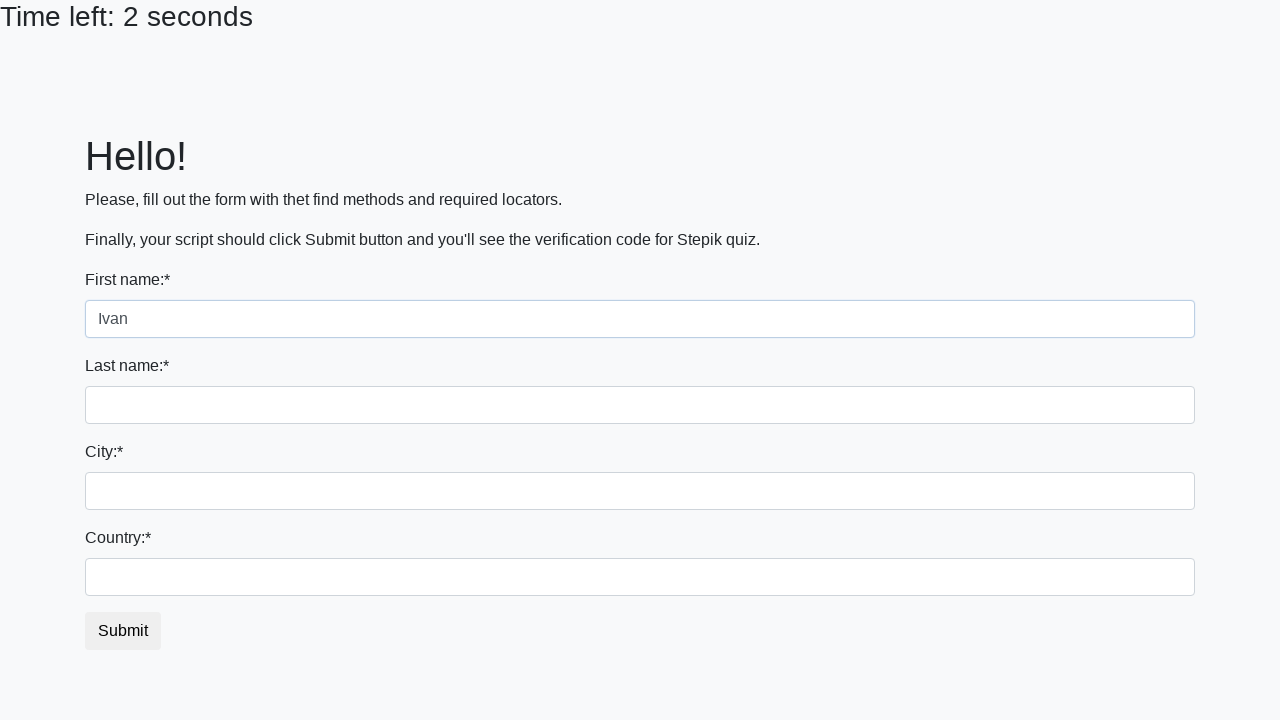

Filled last name field with 'Petrov' on input[name='last_name']
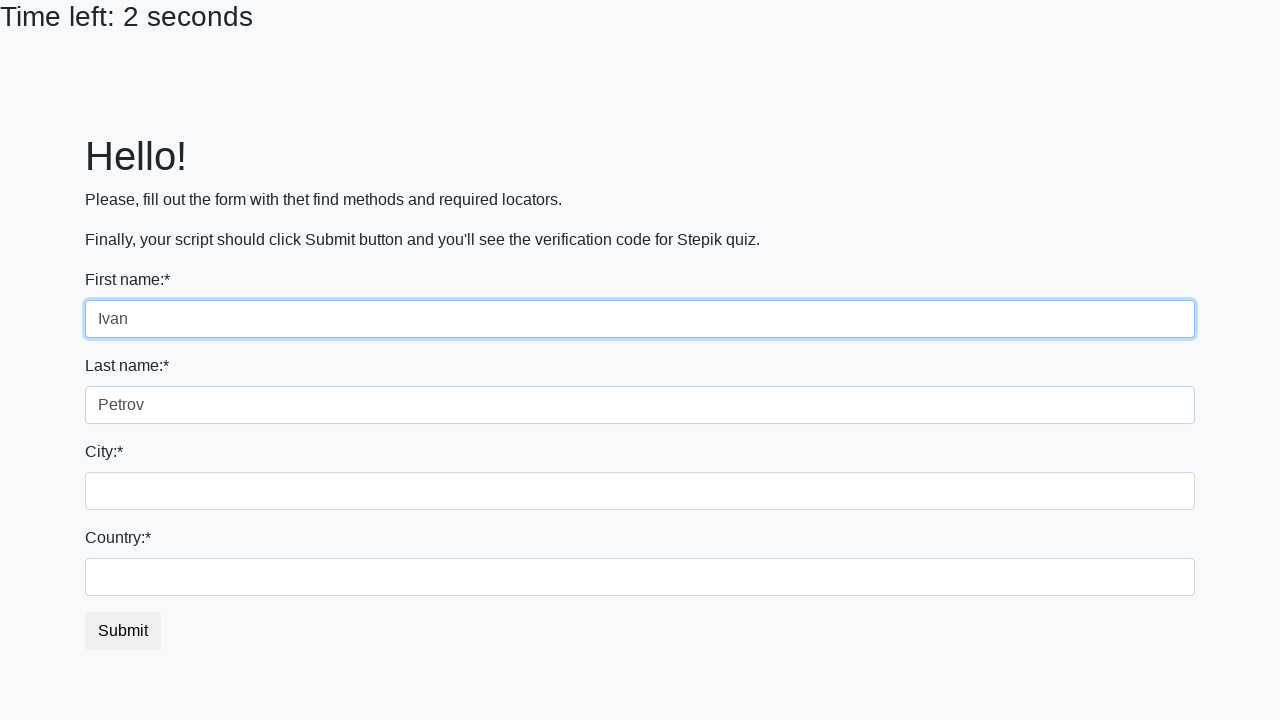

Filled city field with 'Smolensk' on input.city
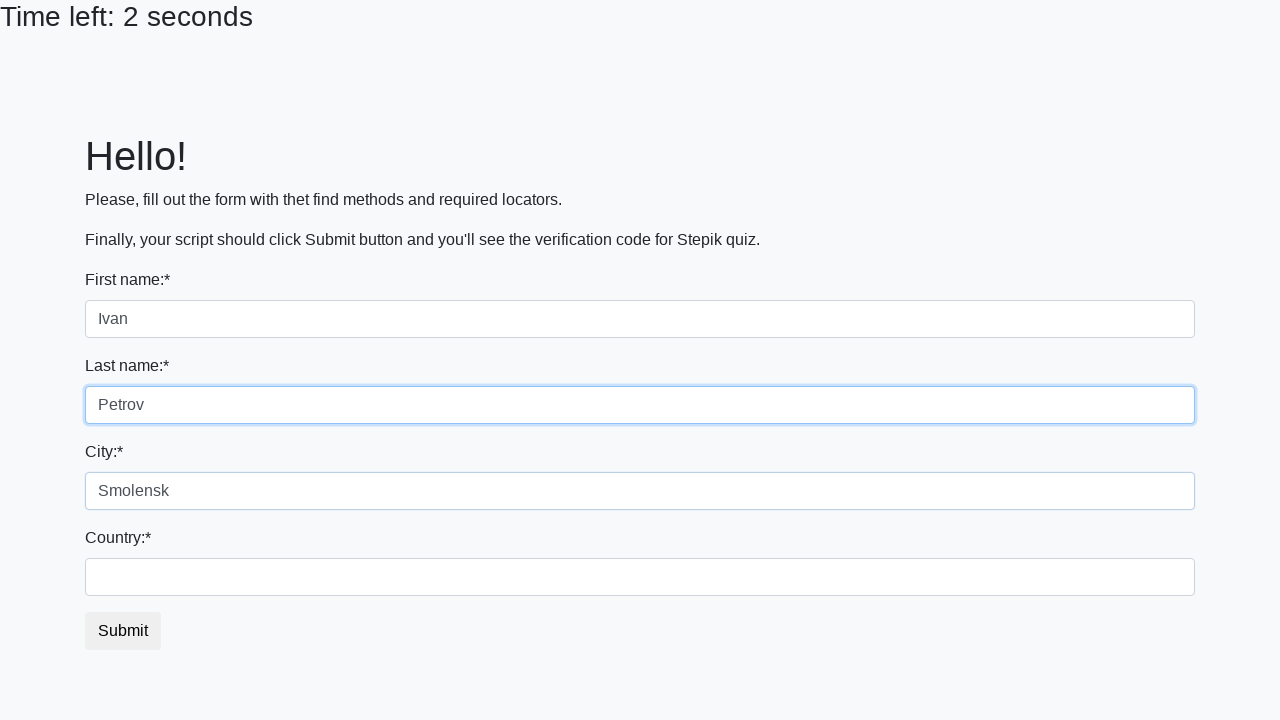

Filled country field with 'Russia' on #country
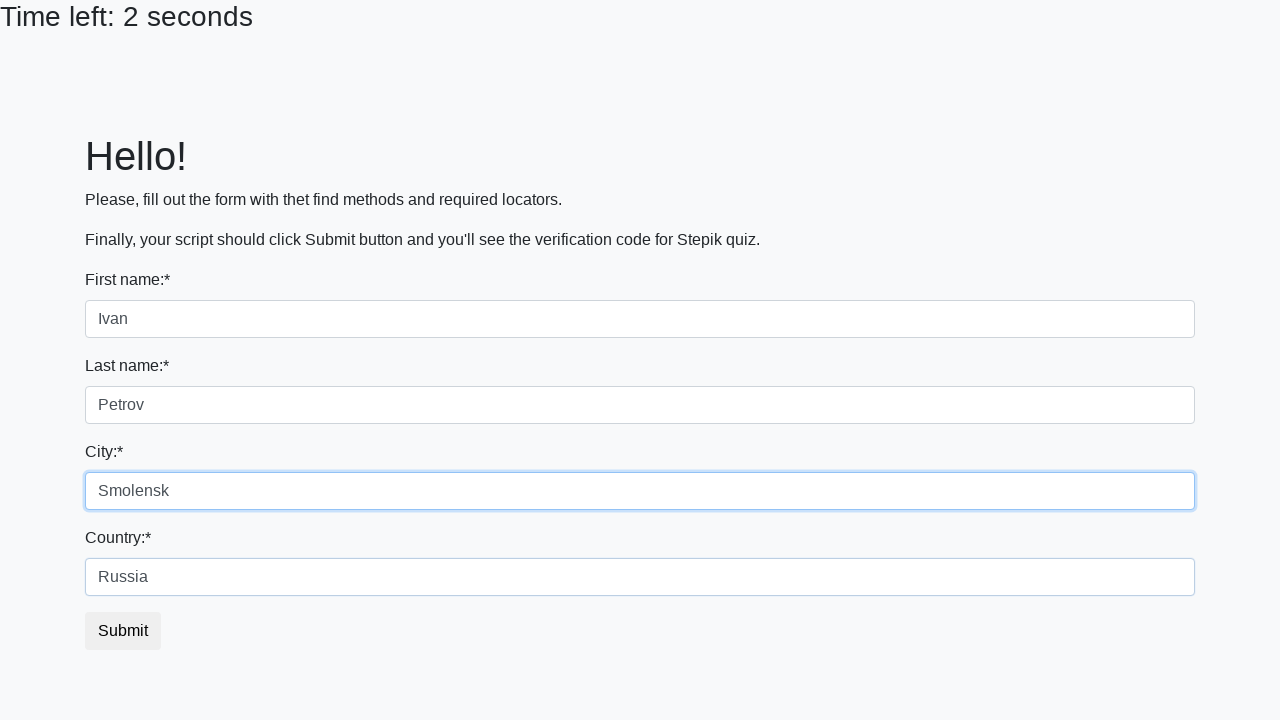

Clicked submit button to complete form at (123, 631) on button.btn
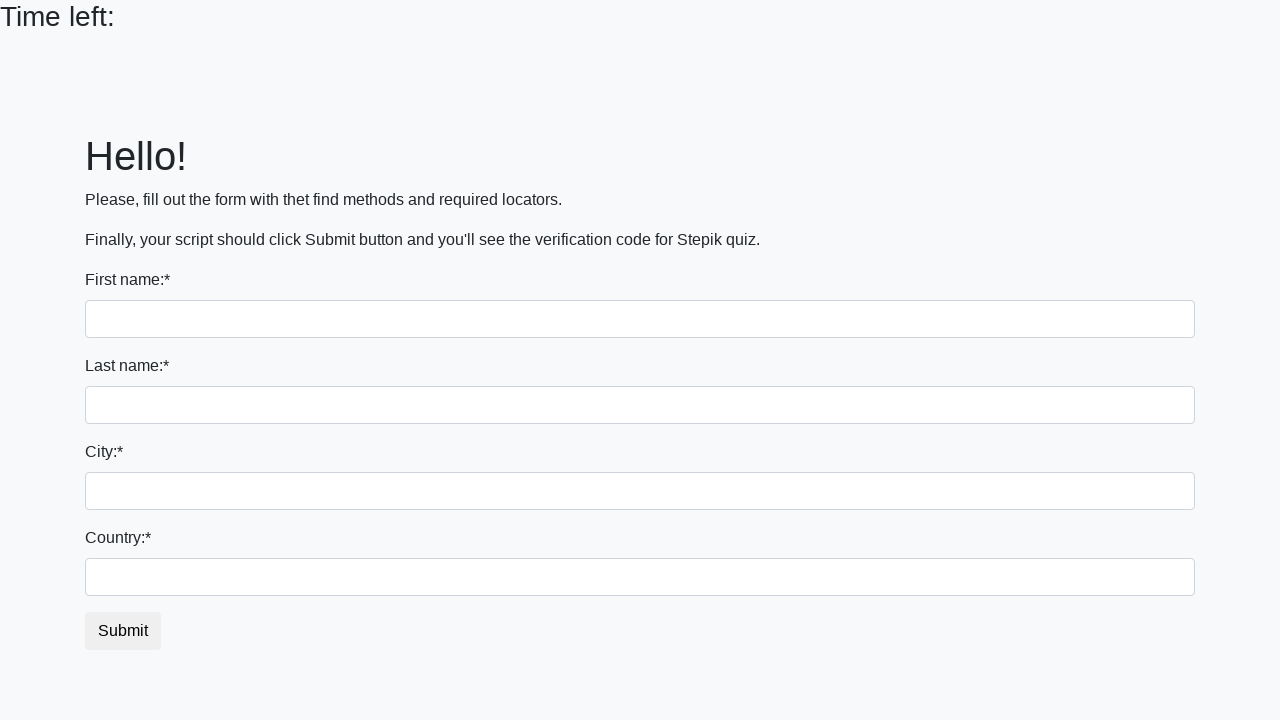

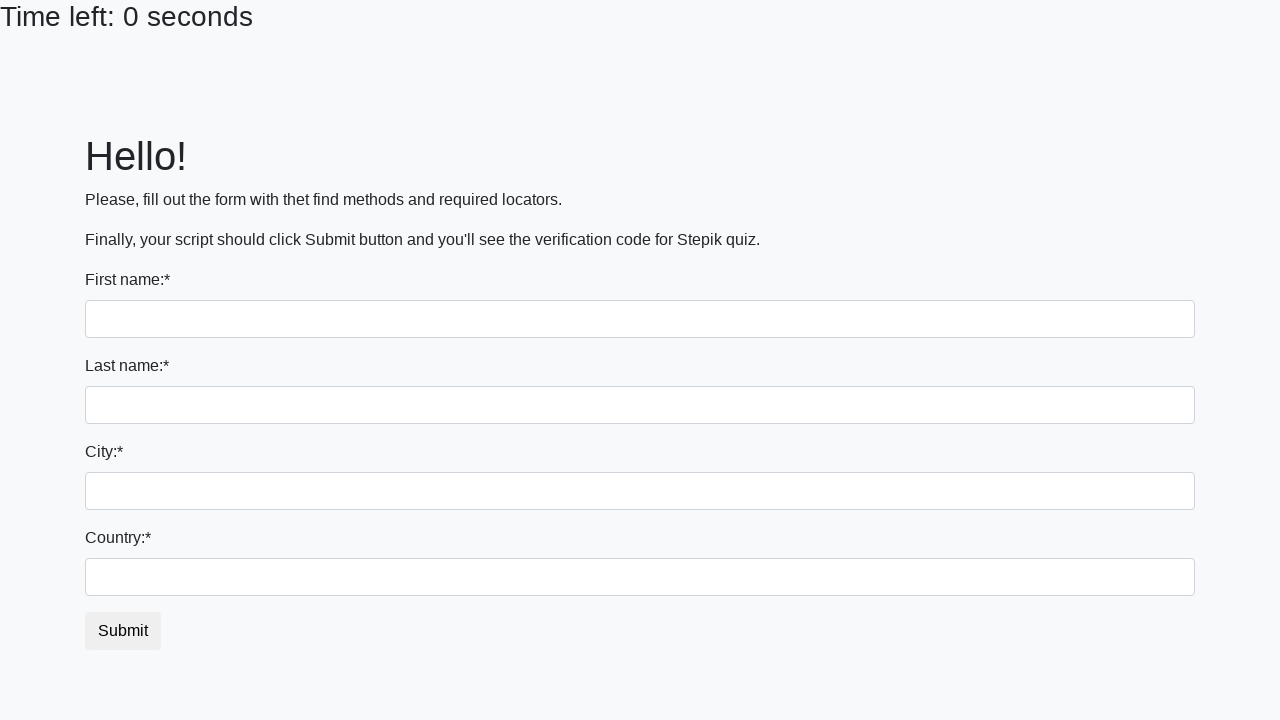